Tests dropdown functionality by navigating to the Dropdown page and selecting different options from the dropdown menu.

Starting URL: https://the-internet.herokuapp.com/

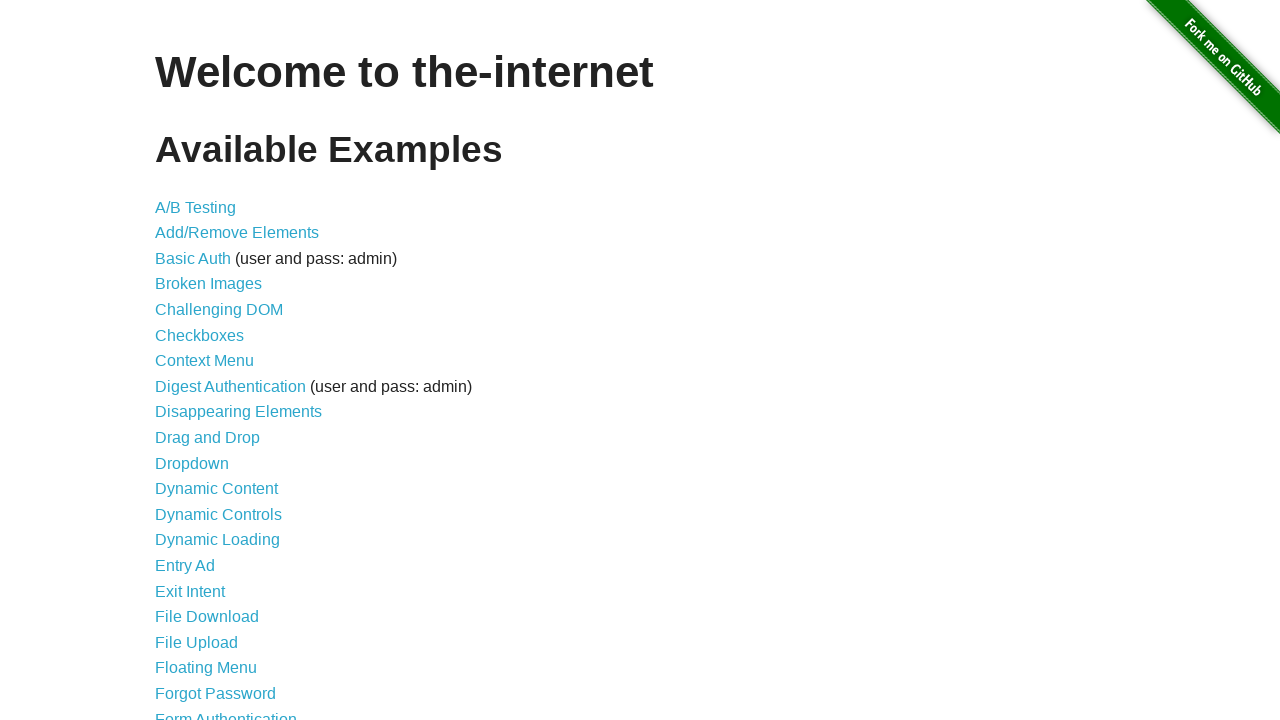

Clicked on Dropdown link to navigate to dropdown page at (192, 463) on a[href='/dropdown']
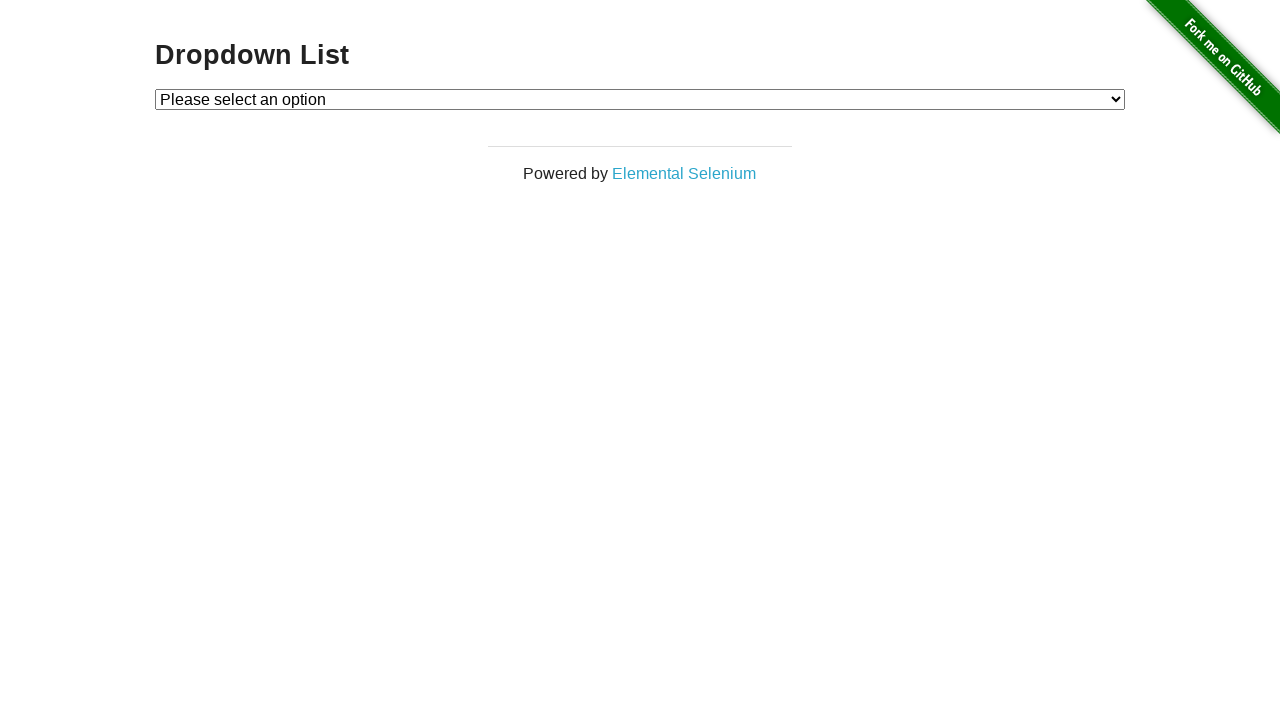

Dropdown menu loaded and is visible
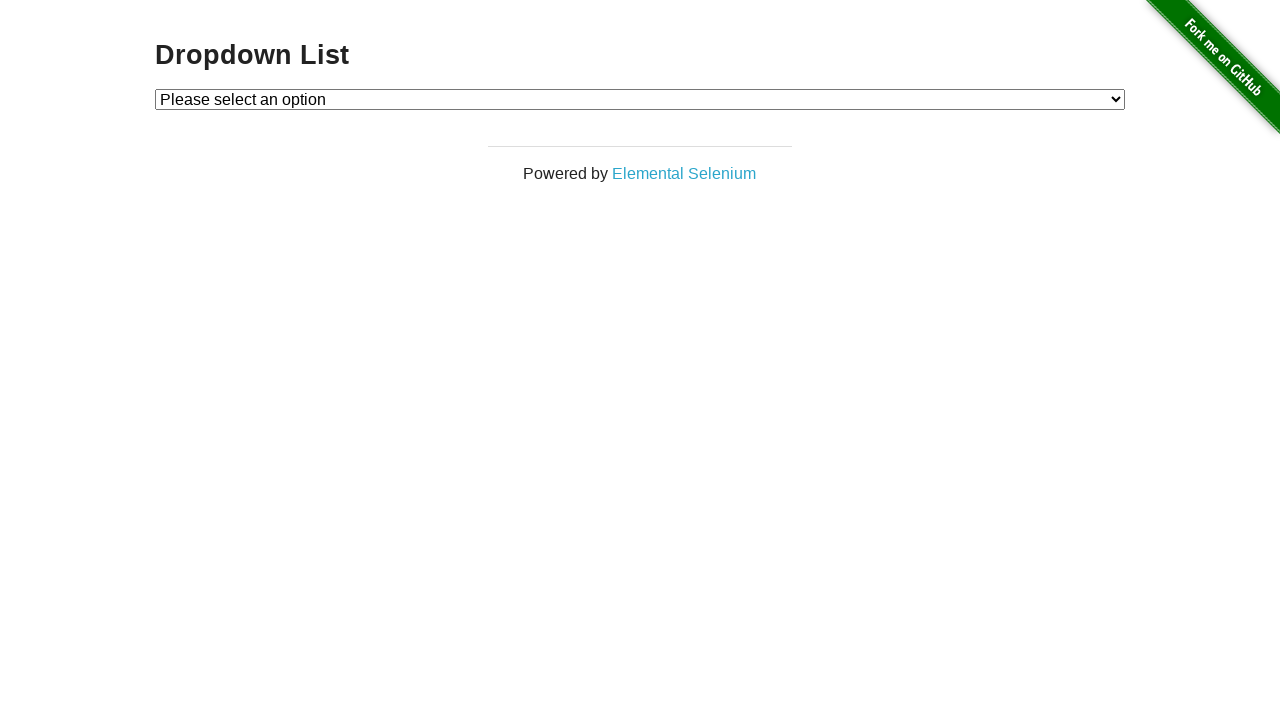

Selected first option from dropdown menu (index 1) on select#dropdown
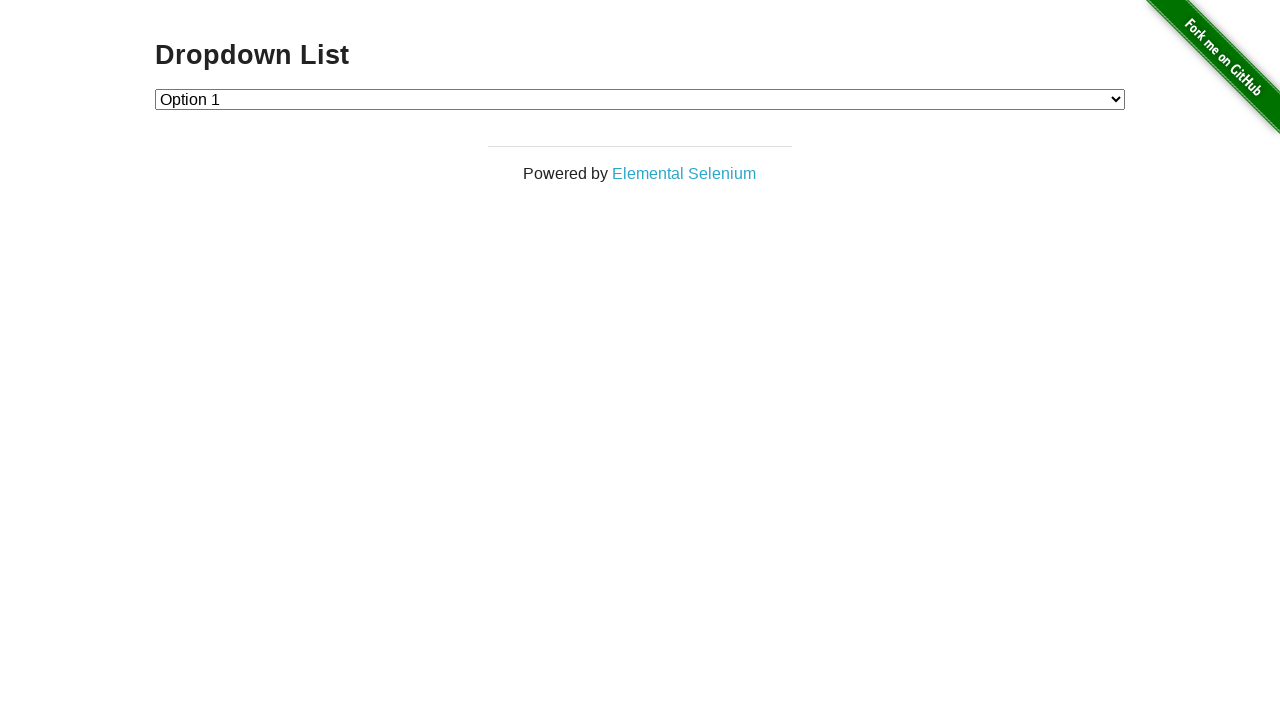

Verified first option is selected with value '1'
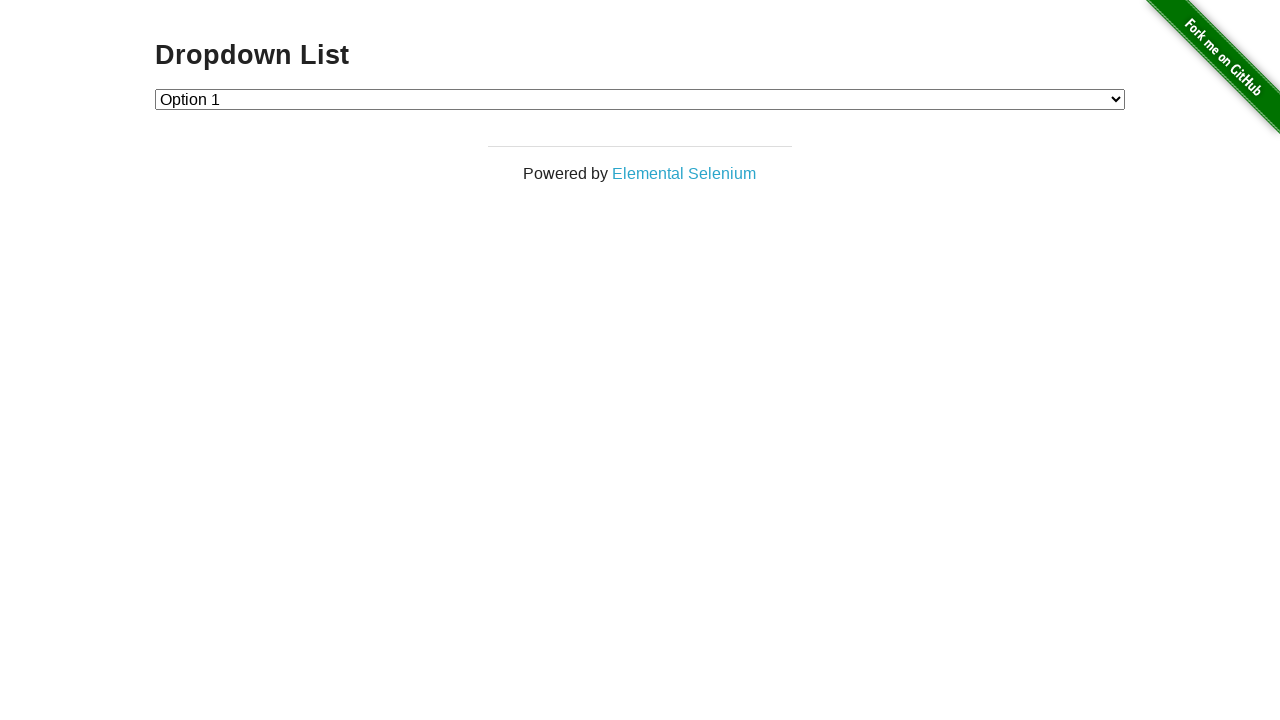

Selected second option from dropdown menu (index 2) on select#dropdown
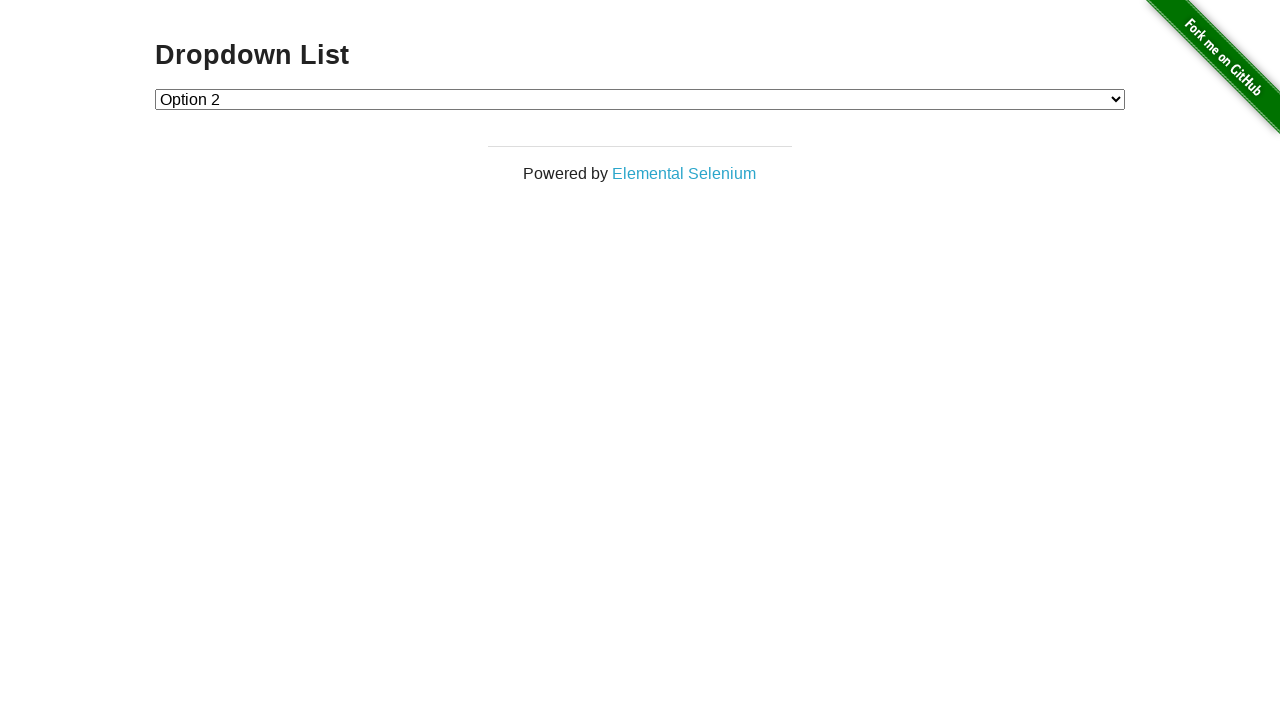

Verified second option is selected with value '2'
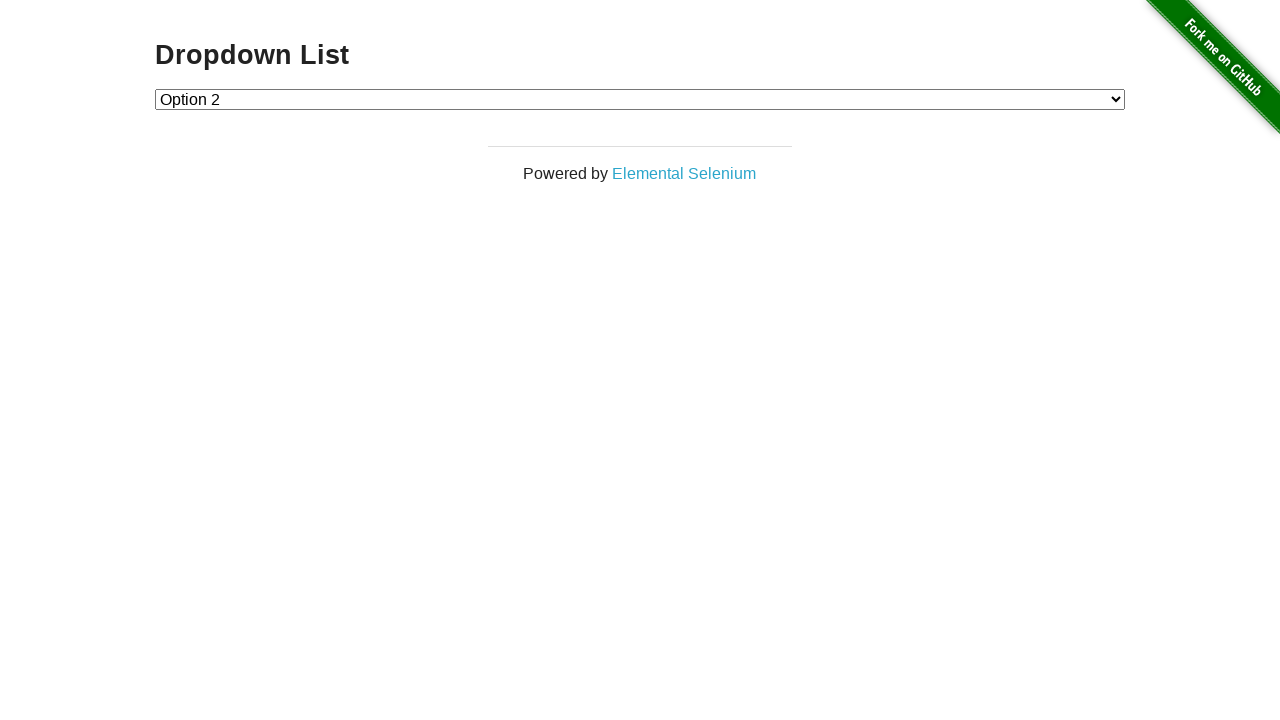

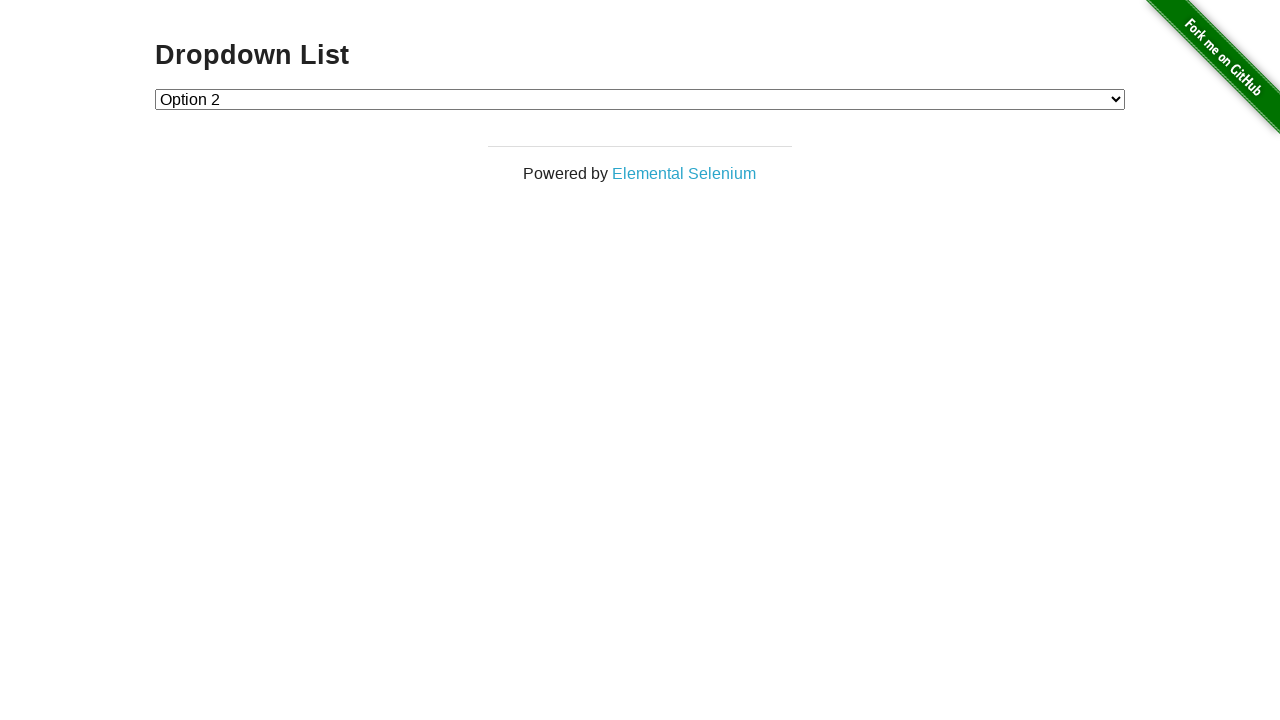